Navigates to Merriam-Webster dictionary website and verifies that links are present on the page by waiting for them to load.

Starting URL: https://www.merriam-webster.com

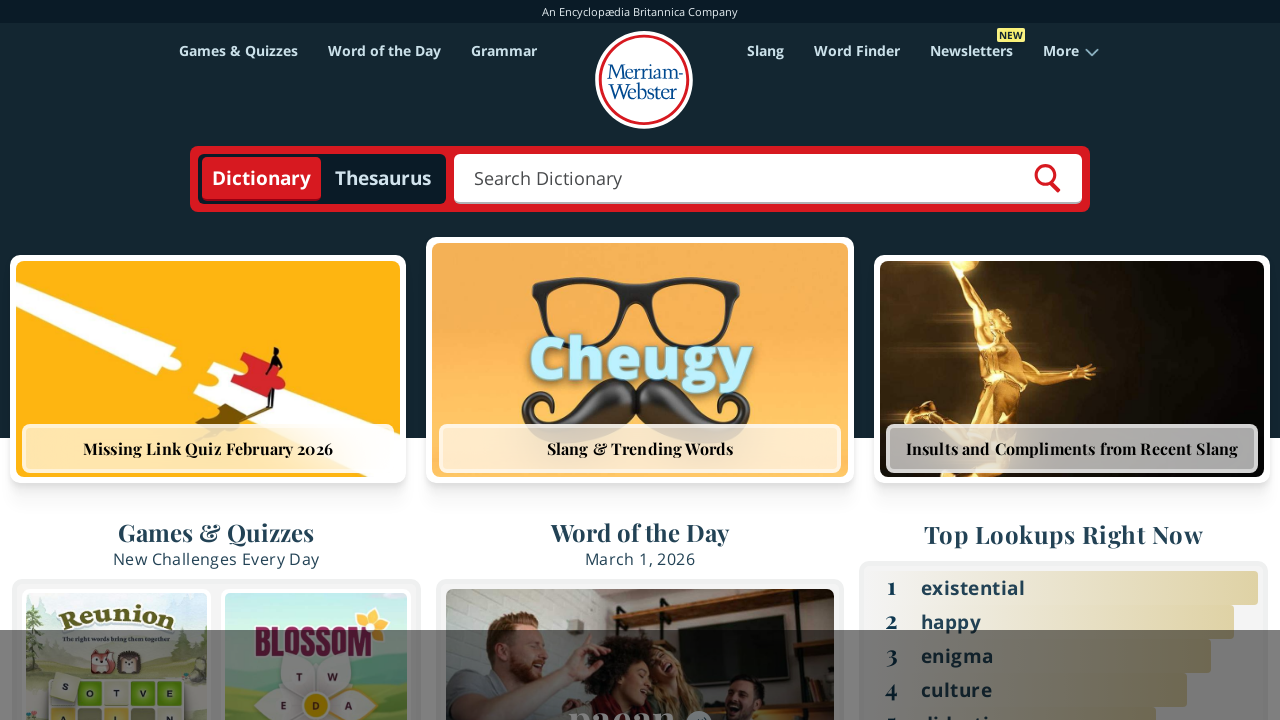

Navigated to Merriam-Webster dictionary website
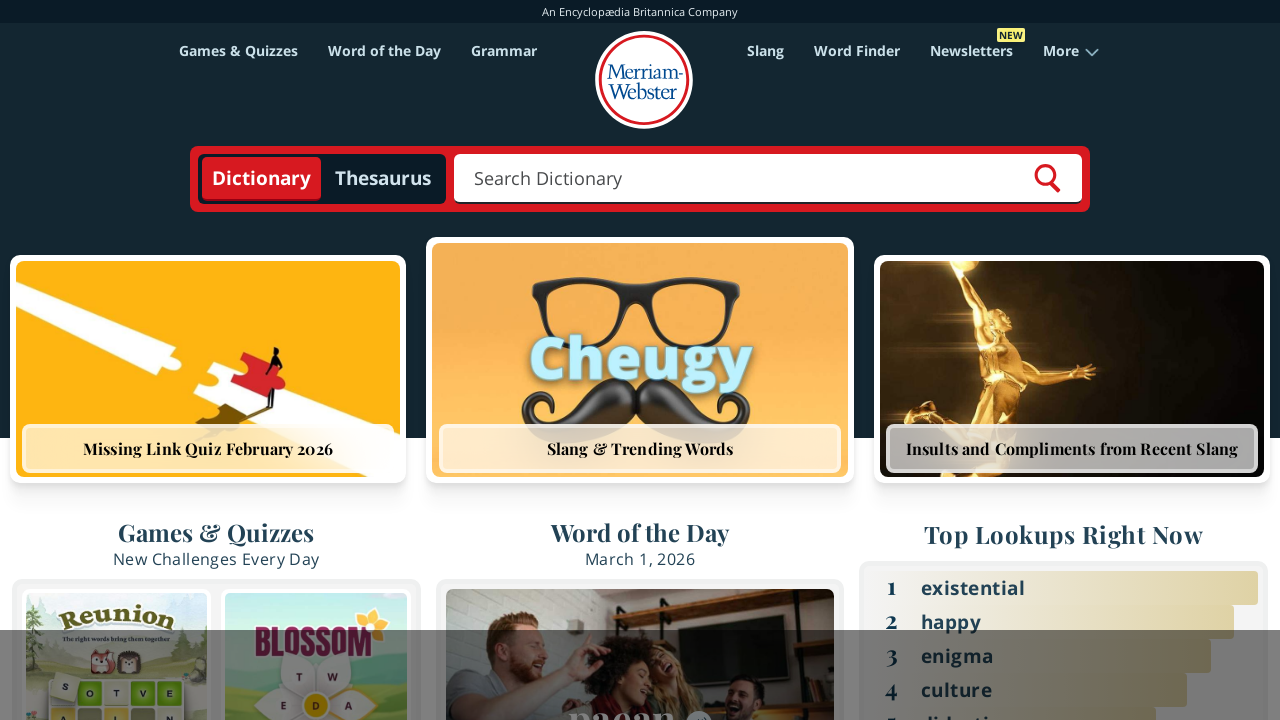

Waited for links to load on the page
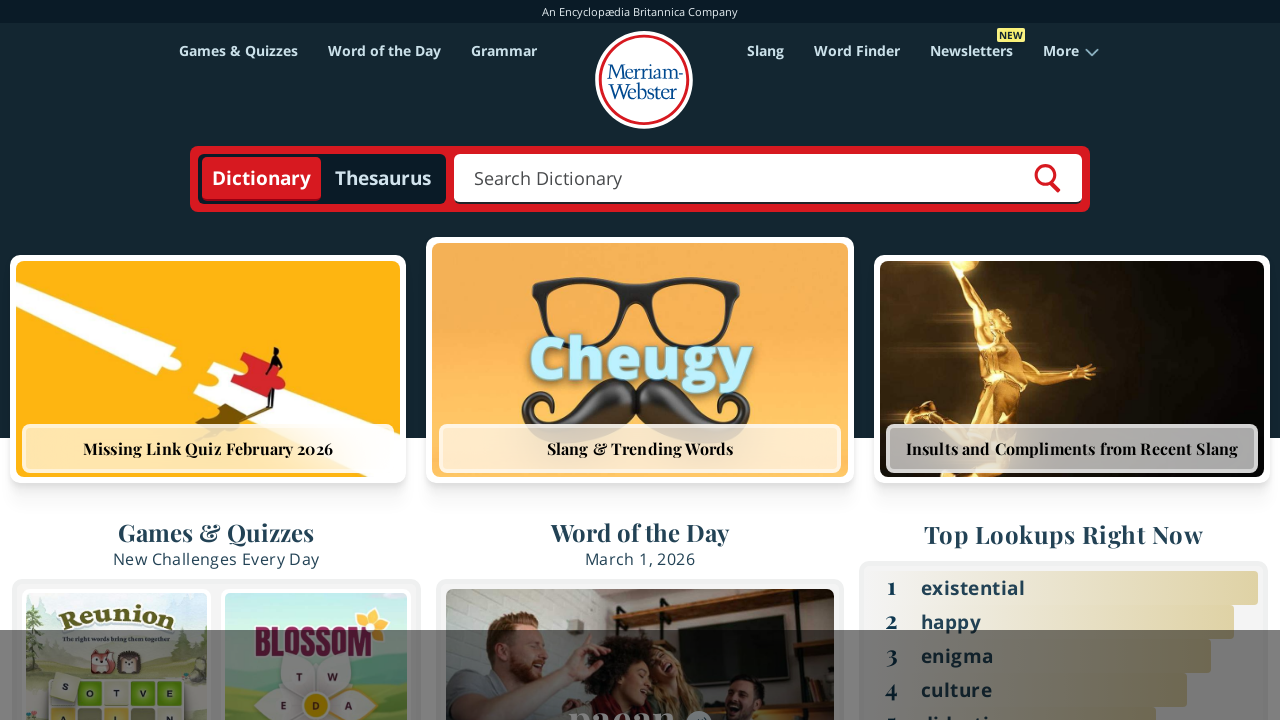

Located all links on the page
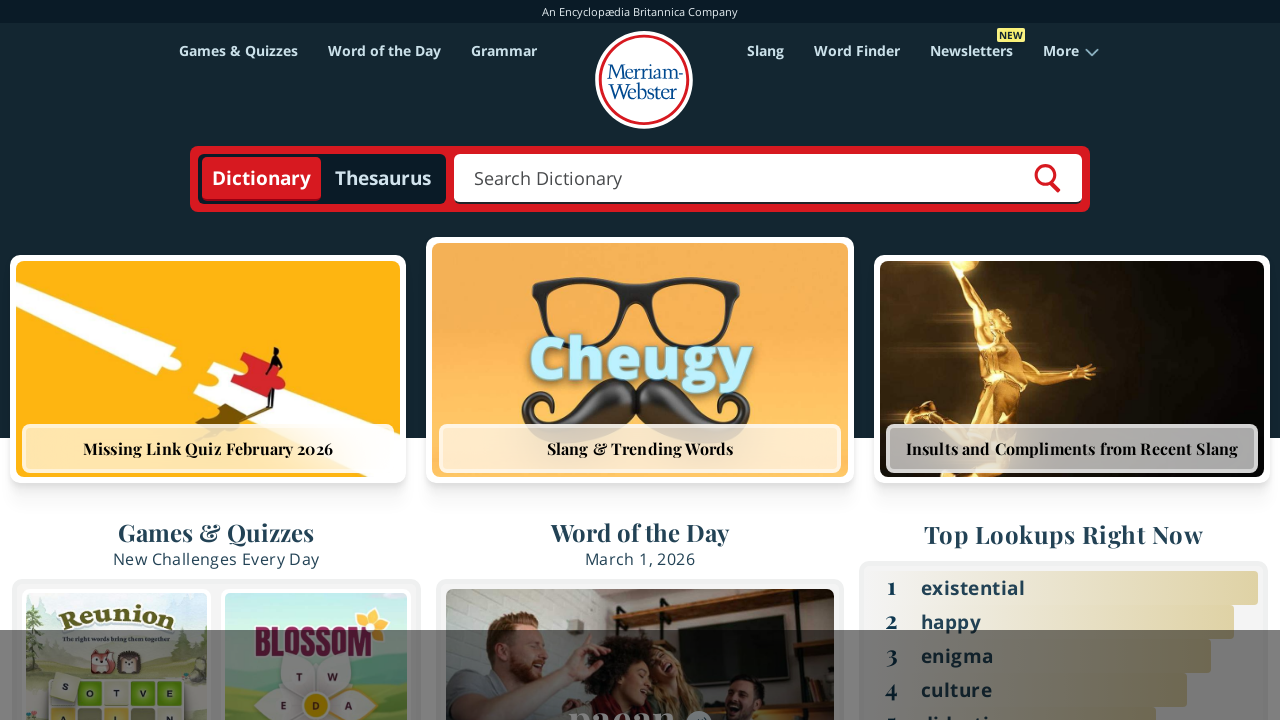

Verified that links are present on the page
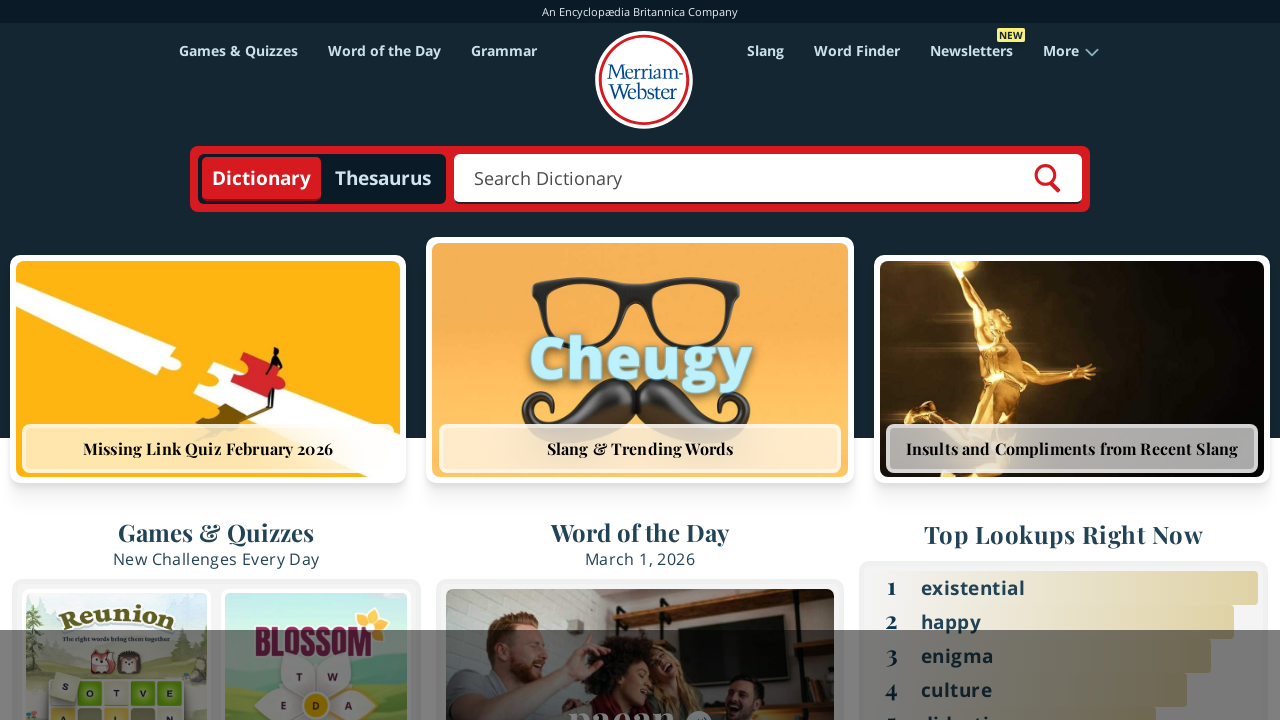

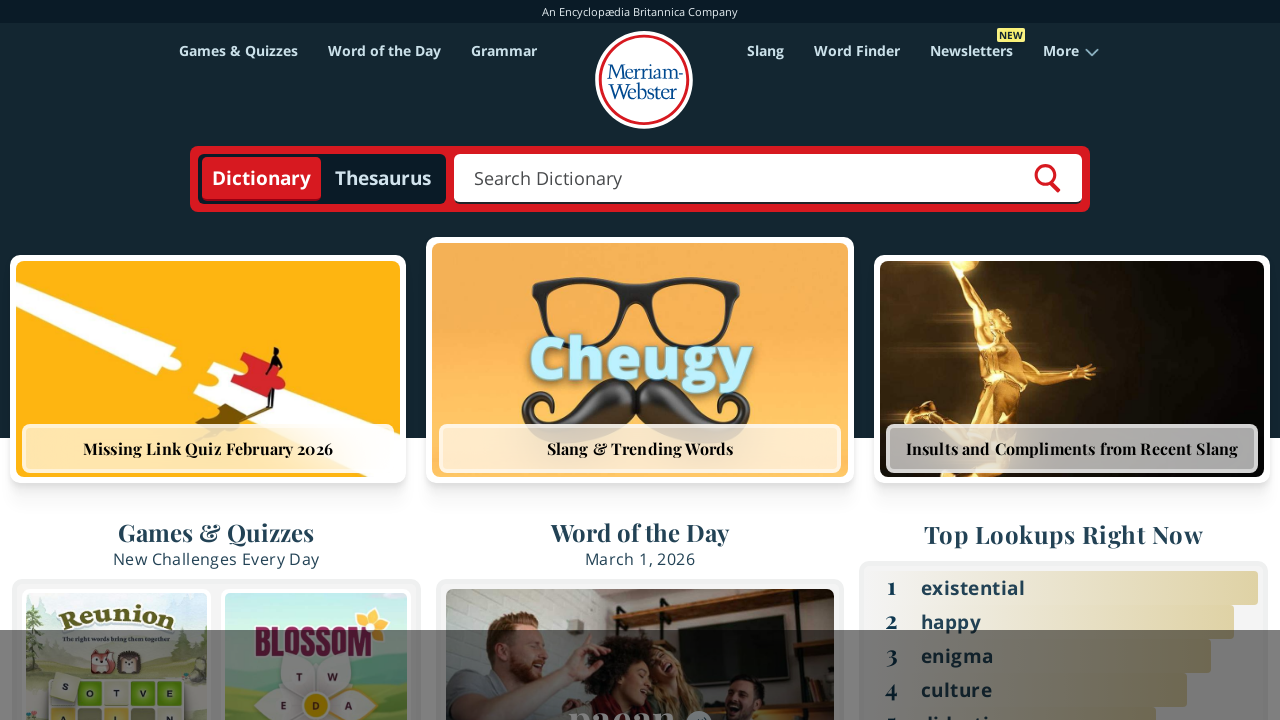